Tests multi-window browser functionality by navigating to OpenCart demo site, opening a new browser window, and navigating to nopCommerce demo site in the new window.

Starting URL: https://demo.opencart.com/

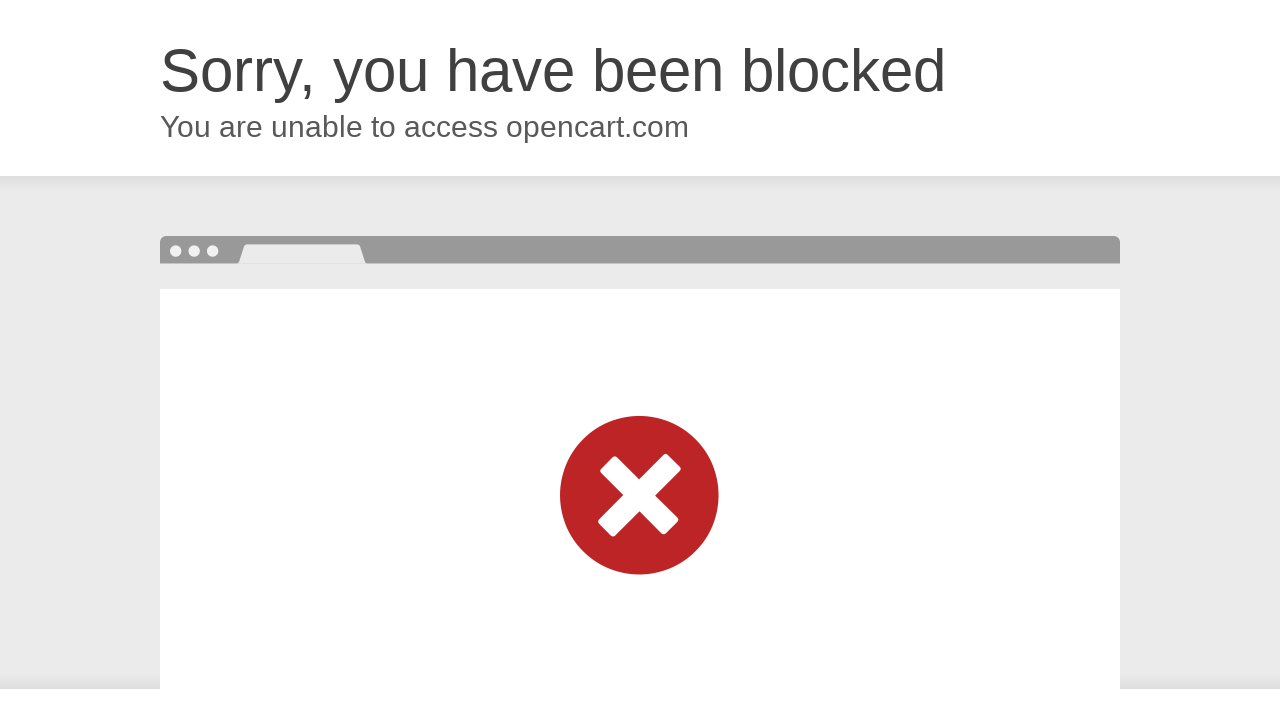

OpenCart demo page loaded
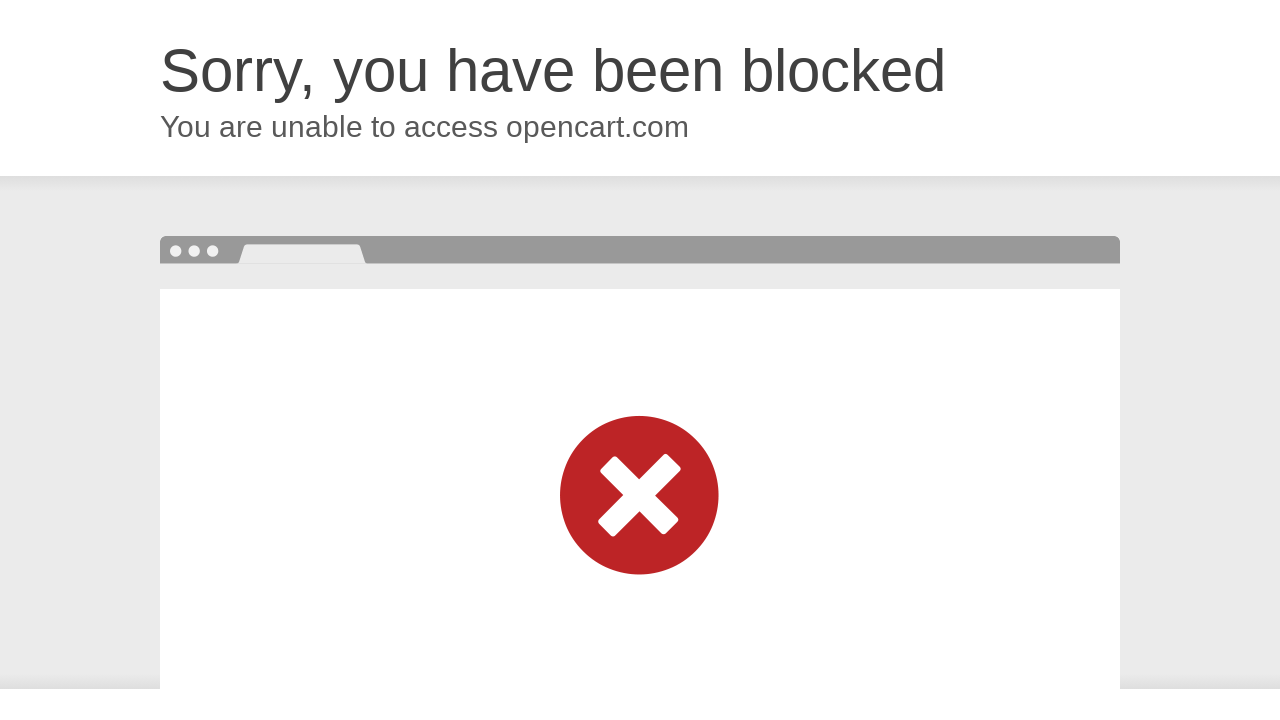

Opened a new browser window
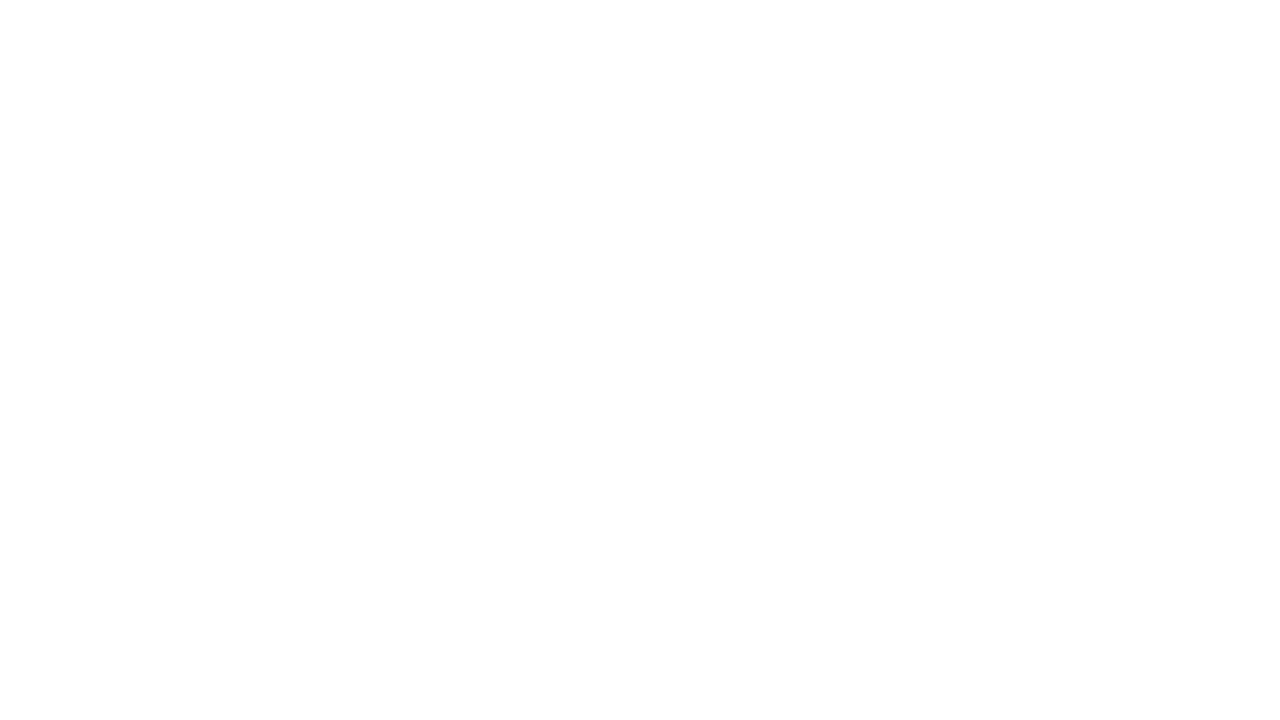

Navigated to nopCommerce demo site in new window
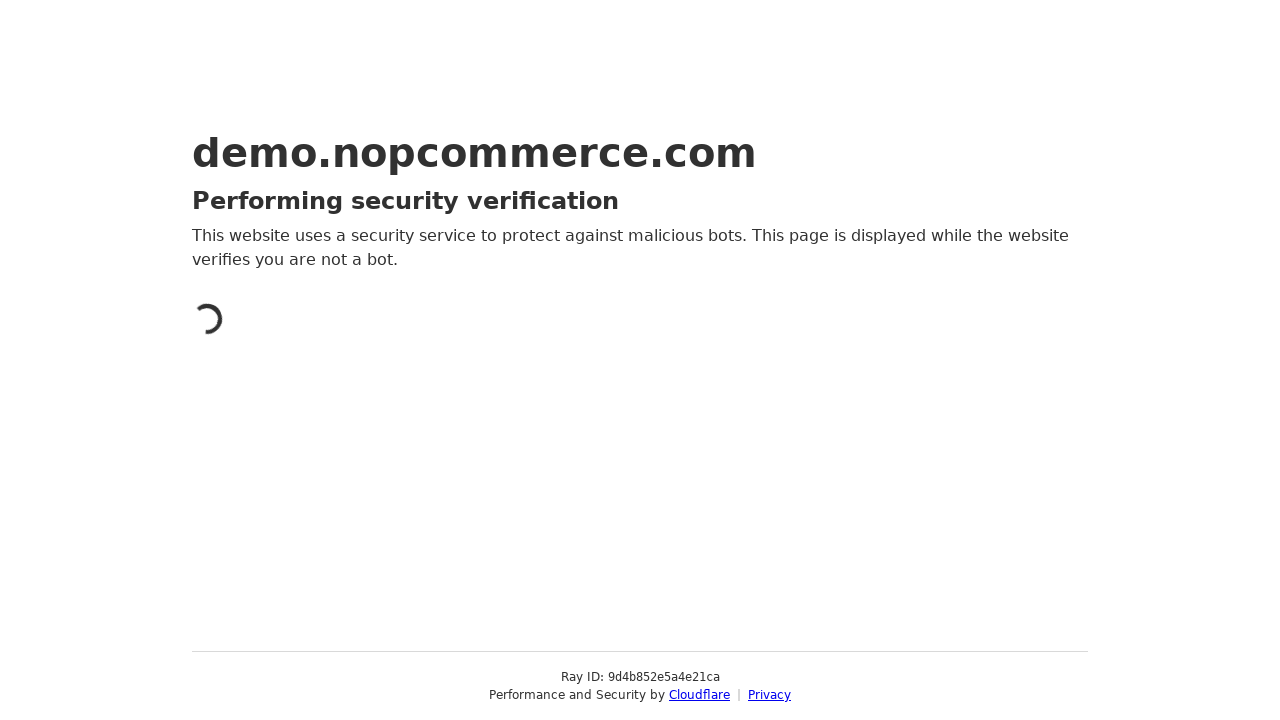

nopCommerce demo page loaded
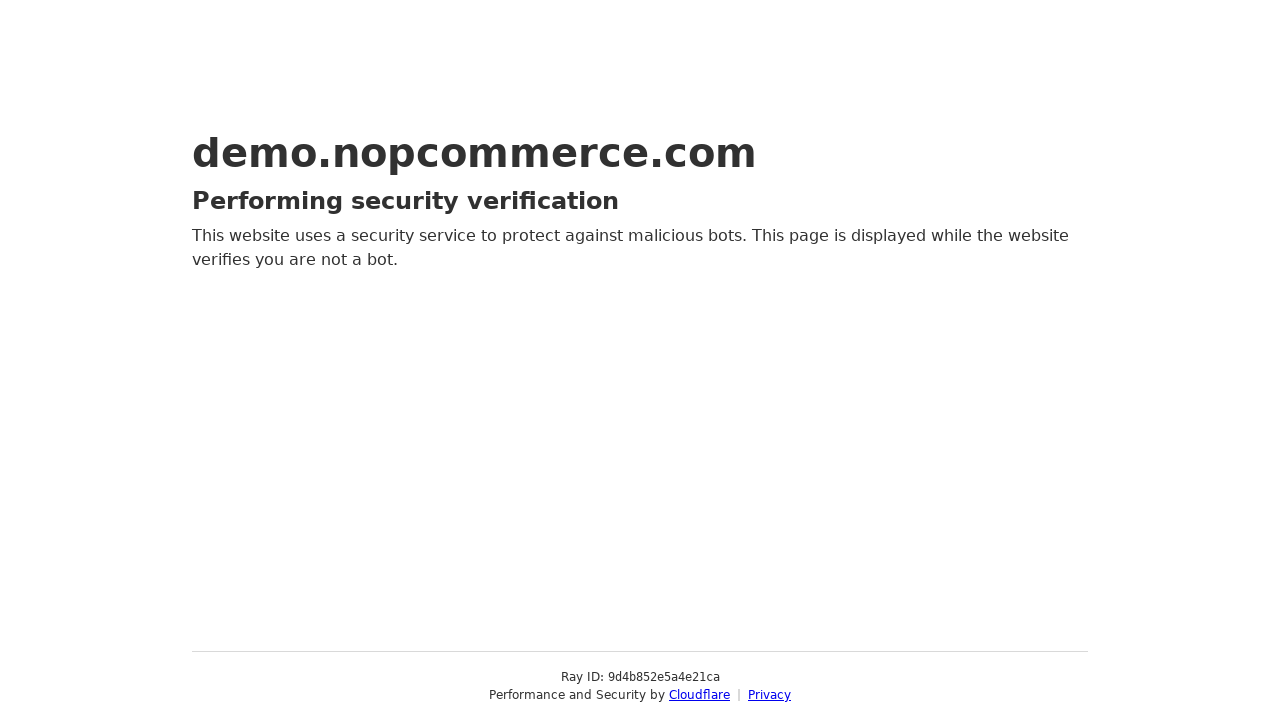

Closed the new browser window
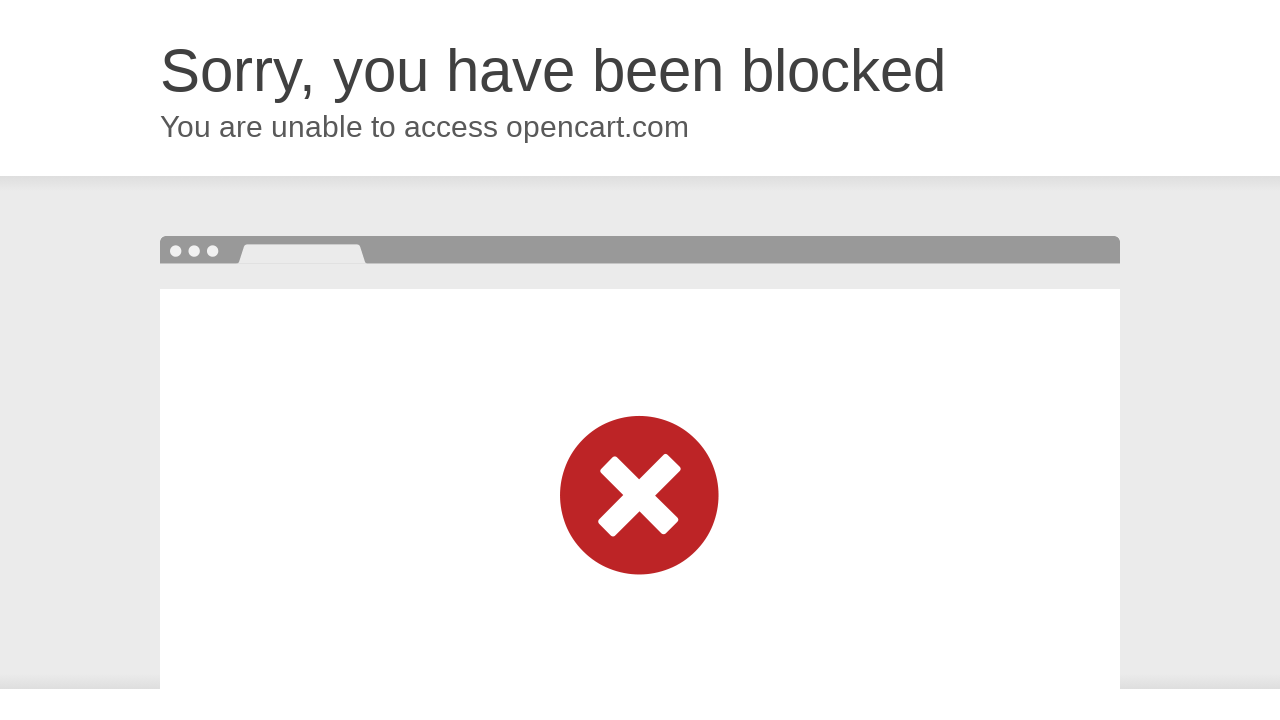

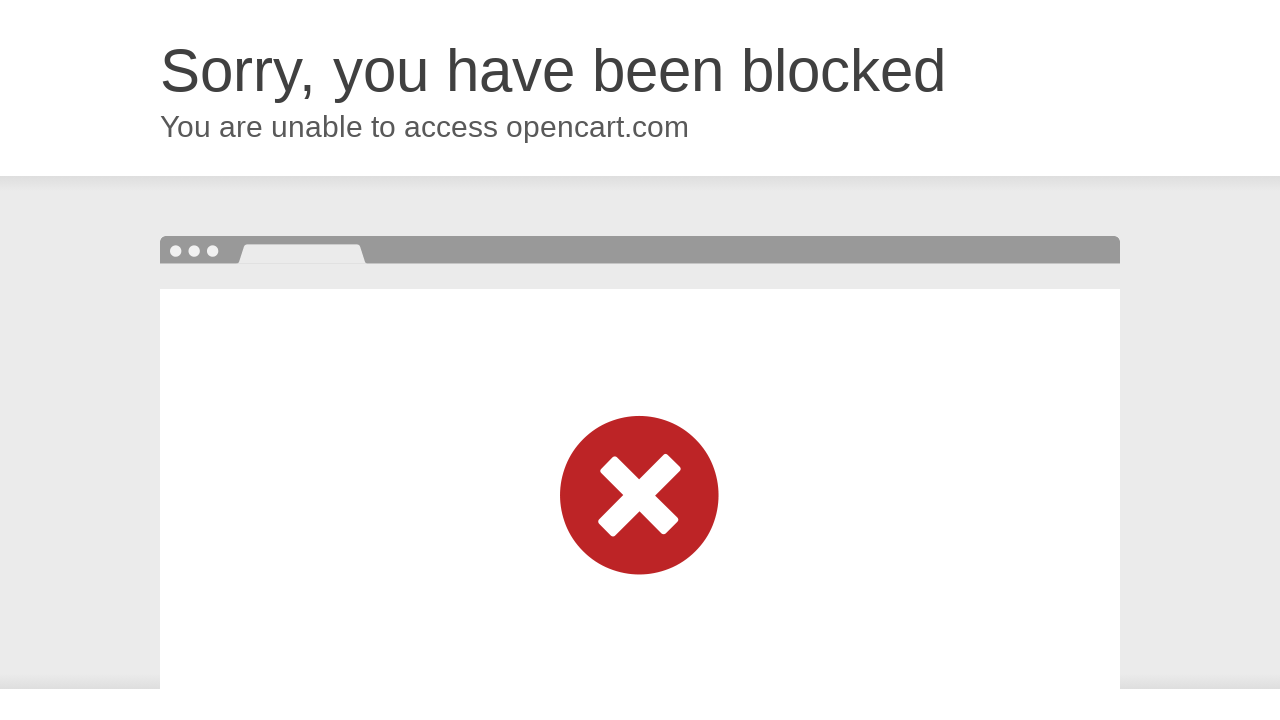